Tests hover functionality by hovering over an avatar image and verifying that additional user information (caption) becomes visible on hover.

Starting URL: http://the-internet.herokuapp.com/hovers

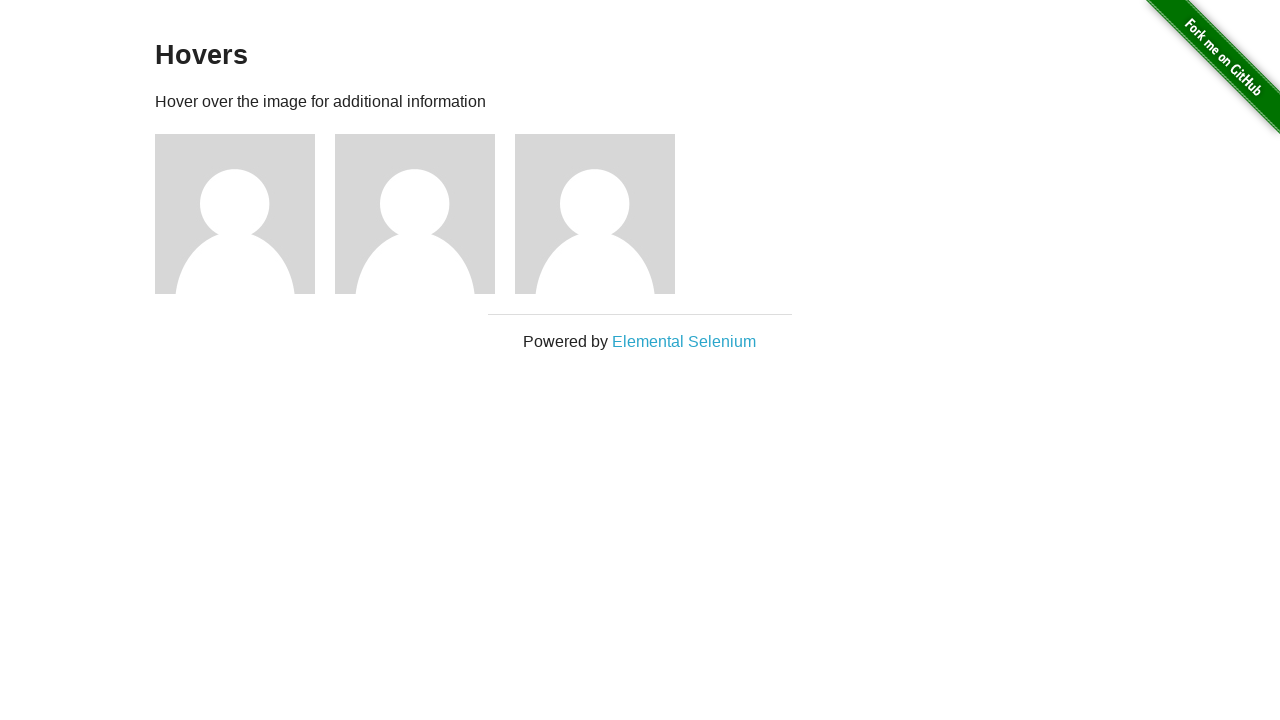

Located the first avatar figure element
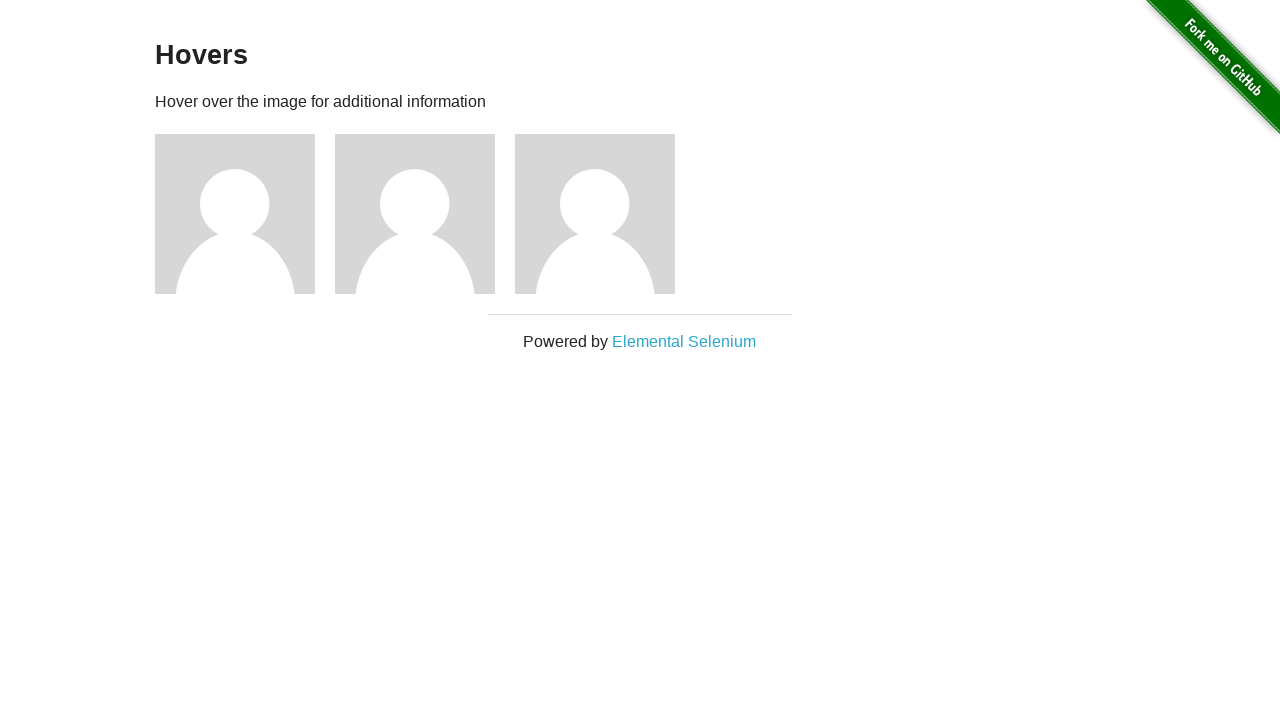

Hovered over the avatar figure at (245, 214) on .figure >> nth=0
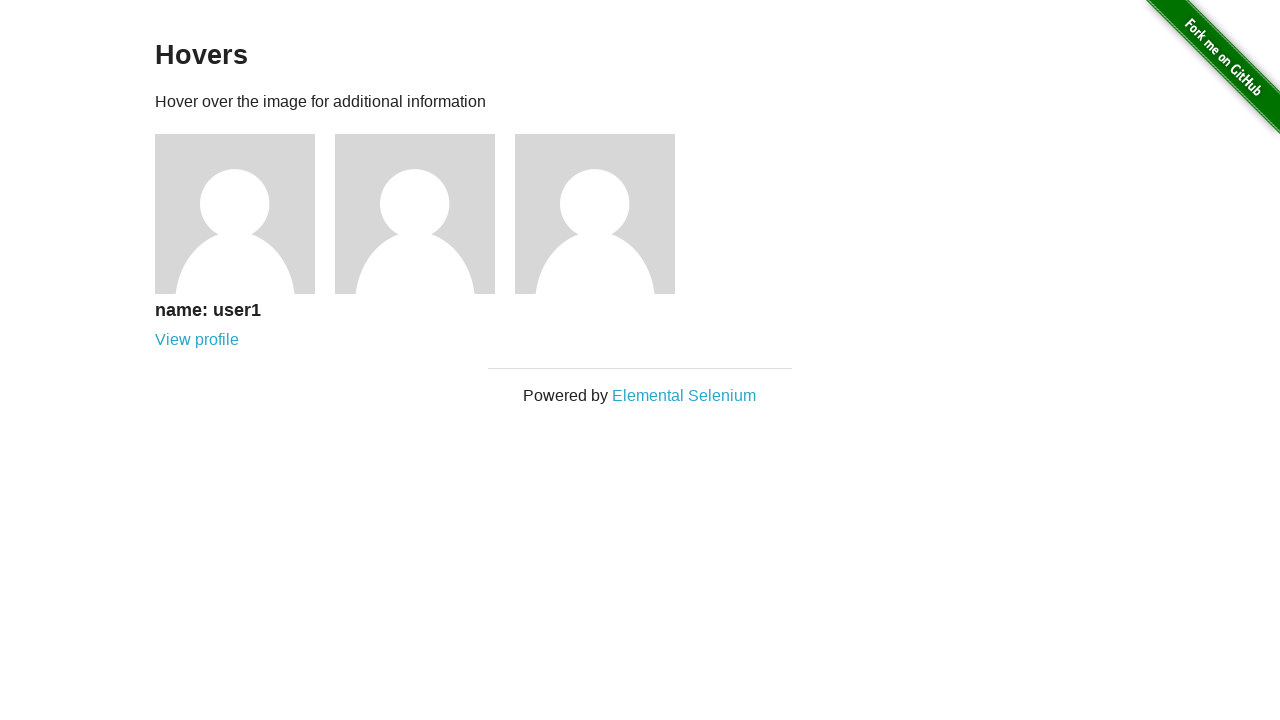

Waited for the caption to become visible
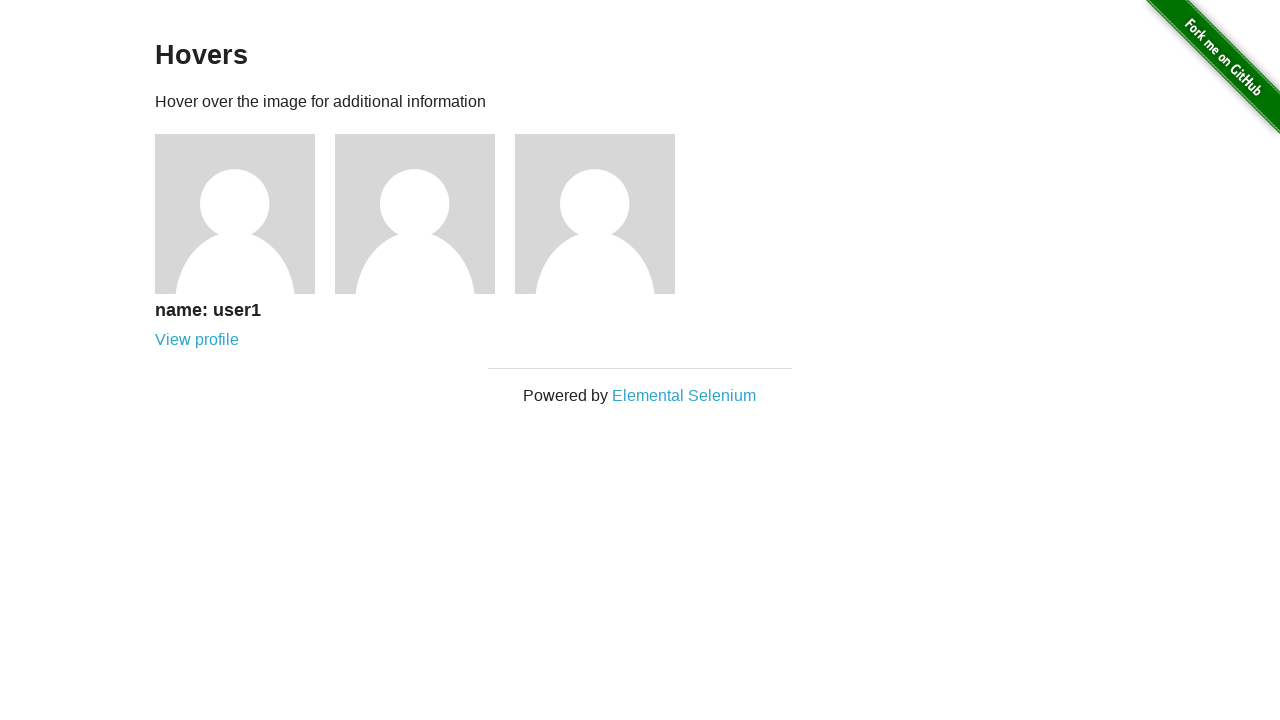

Verified that the caption is visible
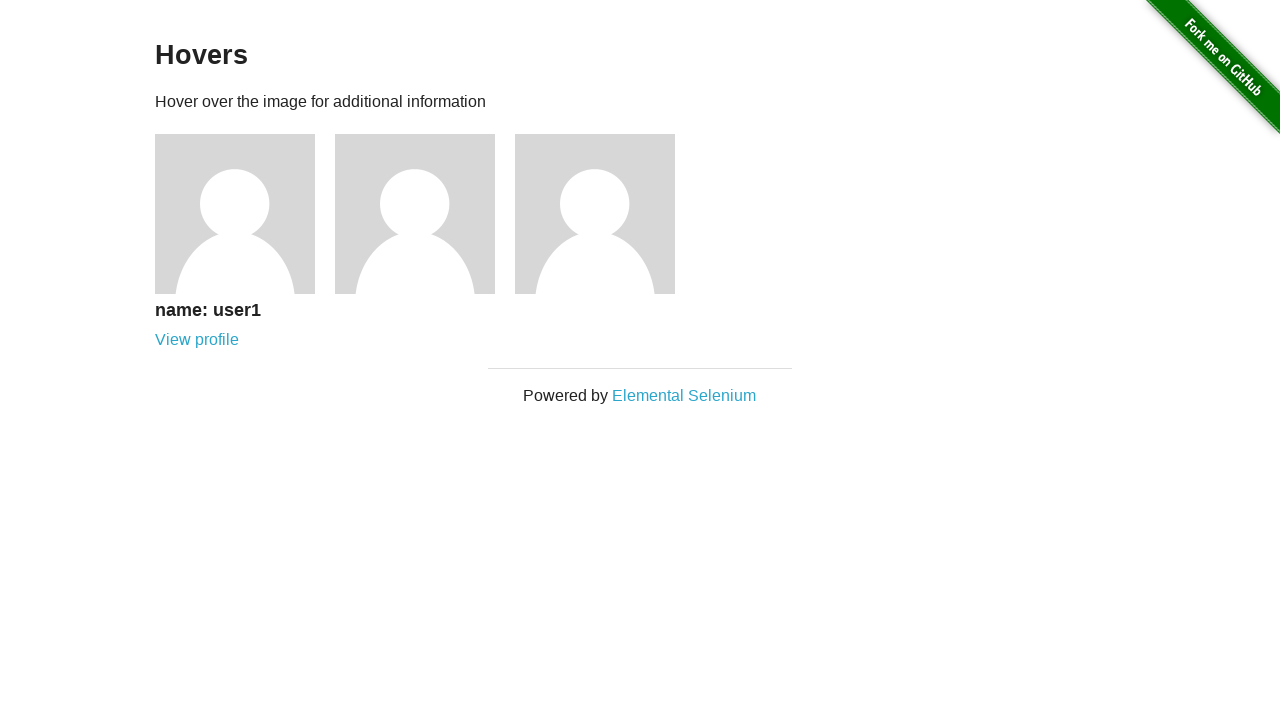

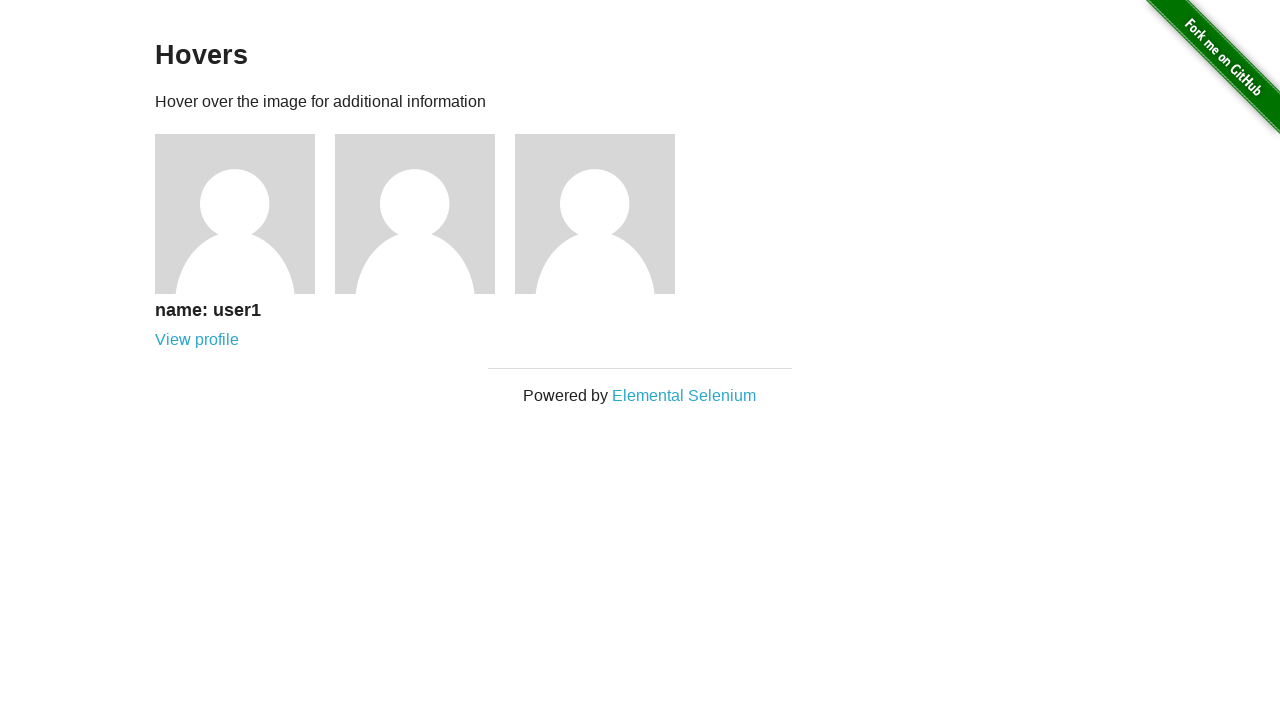